Tests product category navigation by clicking on Phones, Laptops, and Monitors categories and verifying that the correct products are displayed for each category

Starting URL: https://demoblaze.com/index.html

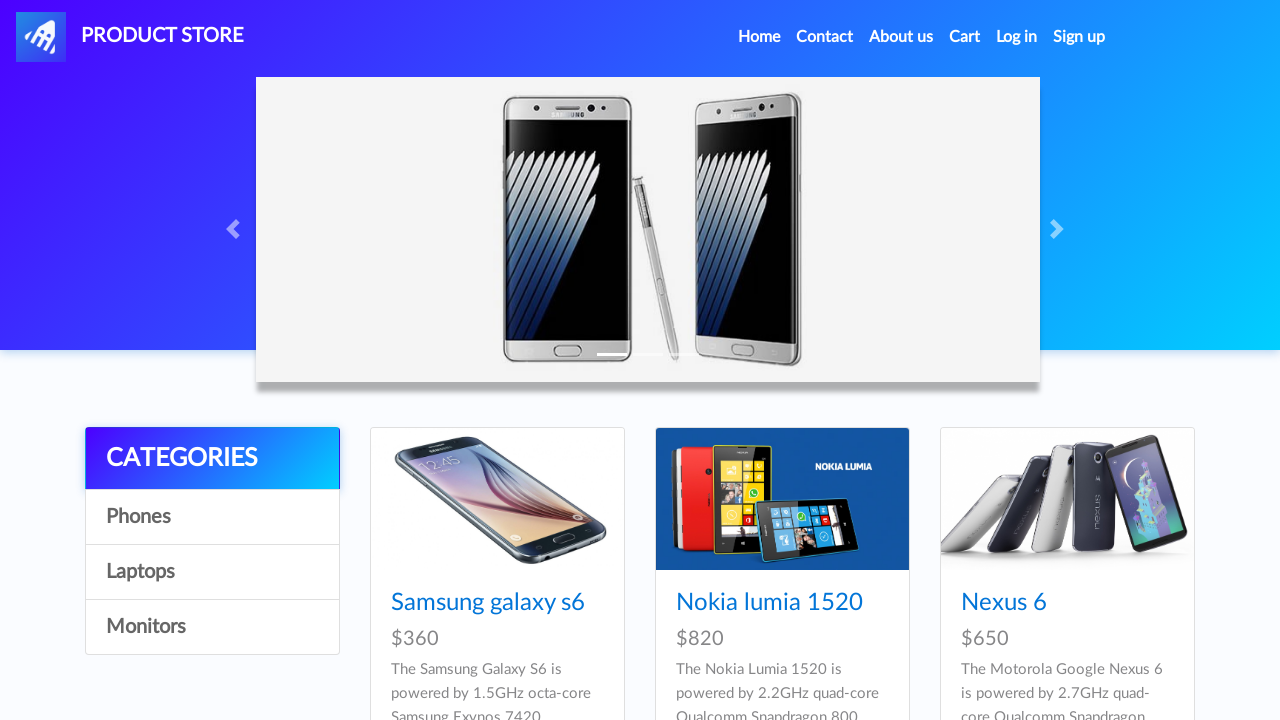

Clicked on Phones category at (212, 517) on text=Phones
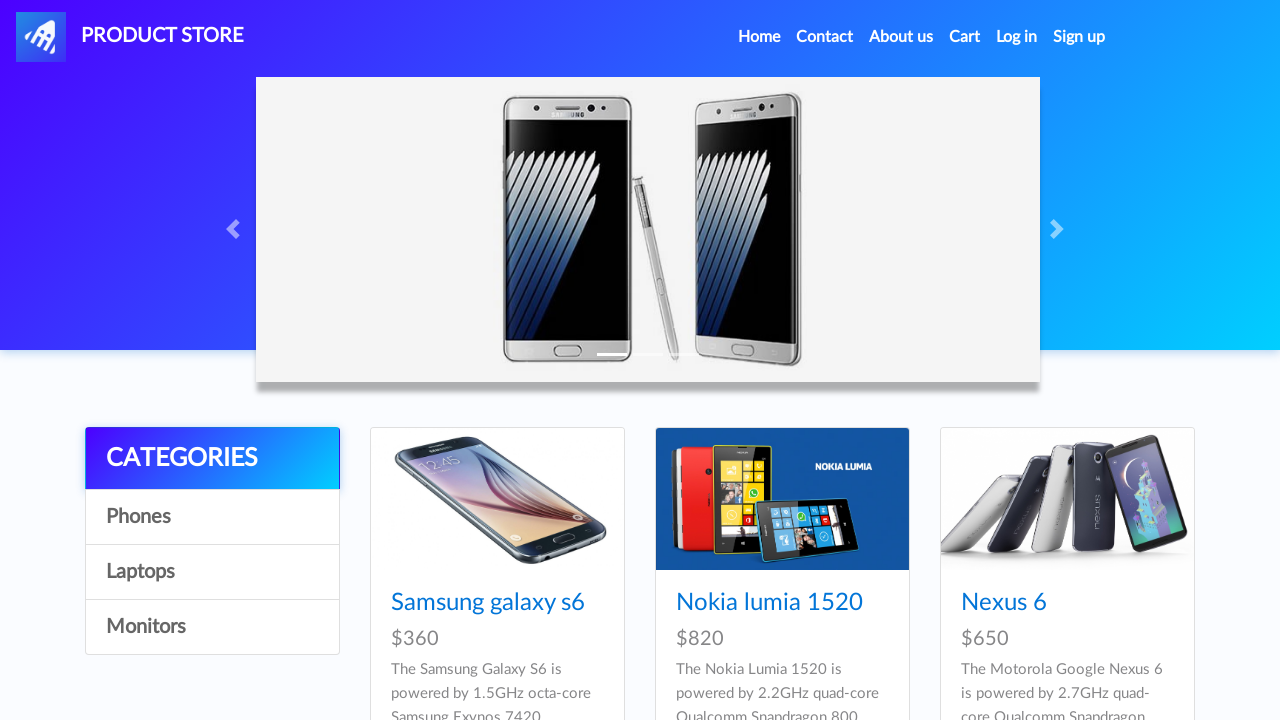

Waited for Phones products to load
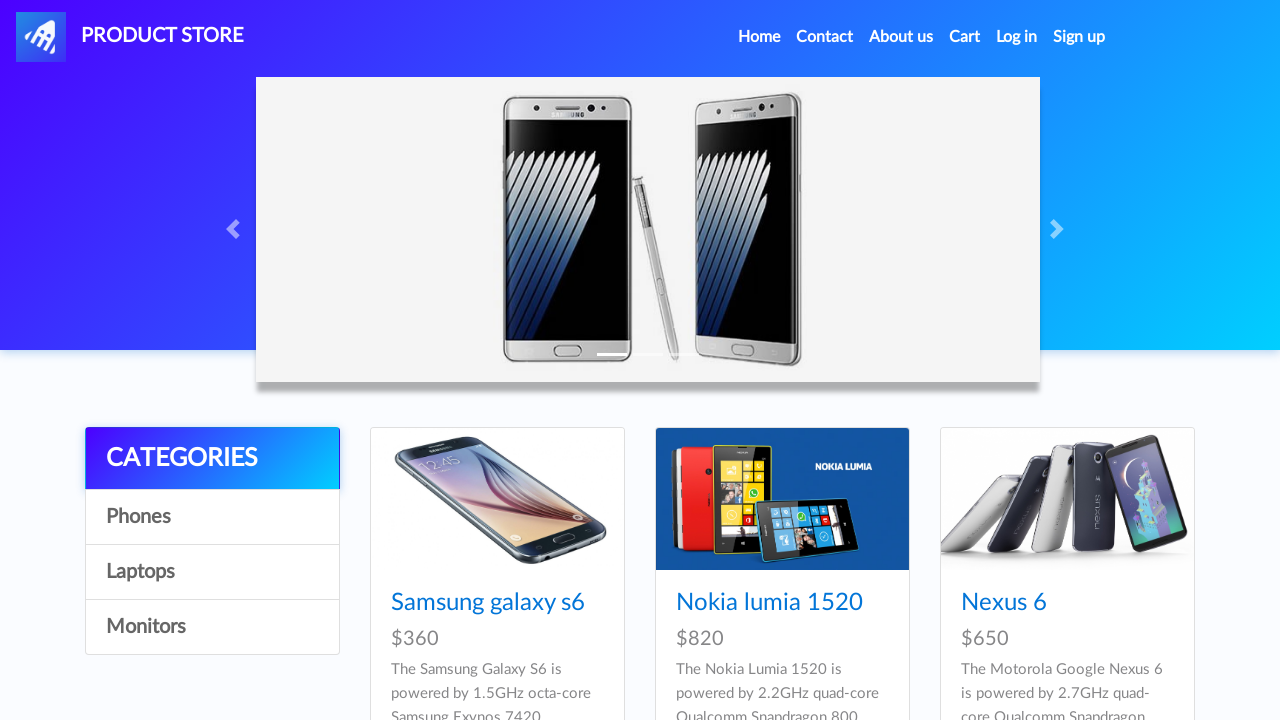

Product table loaded for Phones category
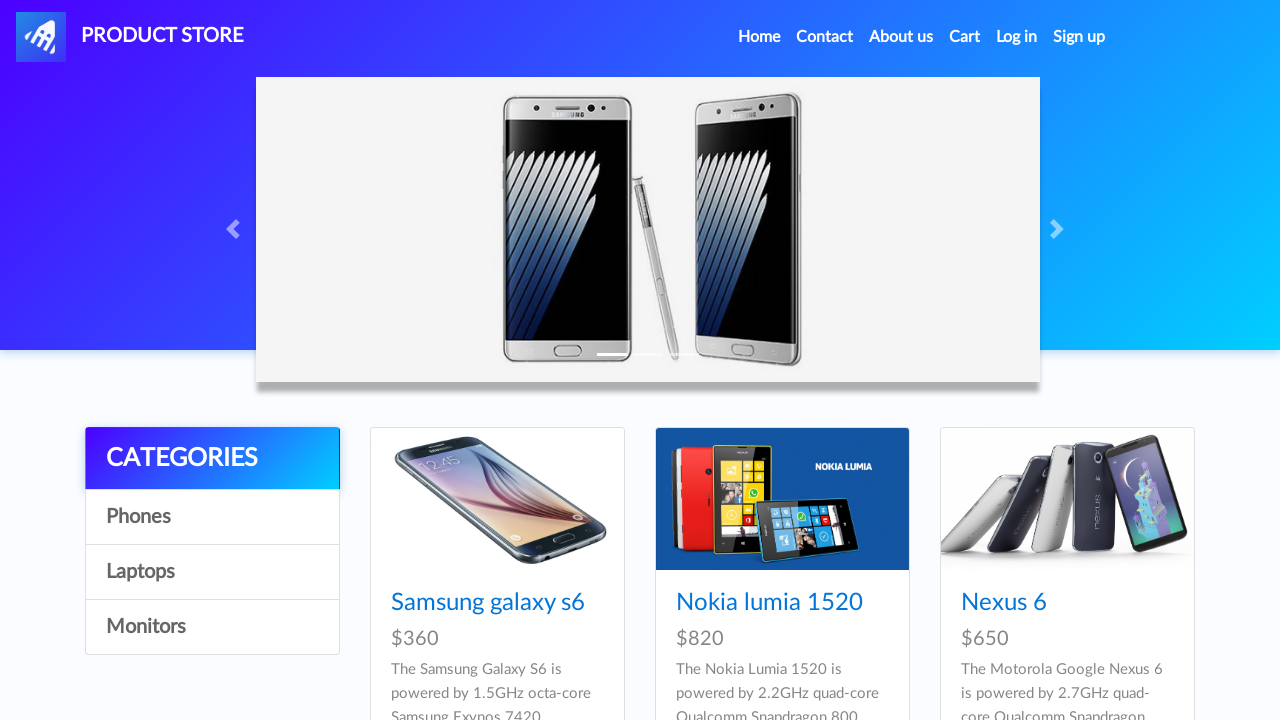

Clicked on Laptops category at (212, 572) on text=Laptops
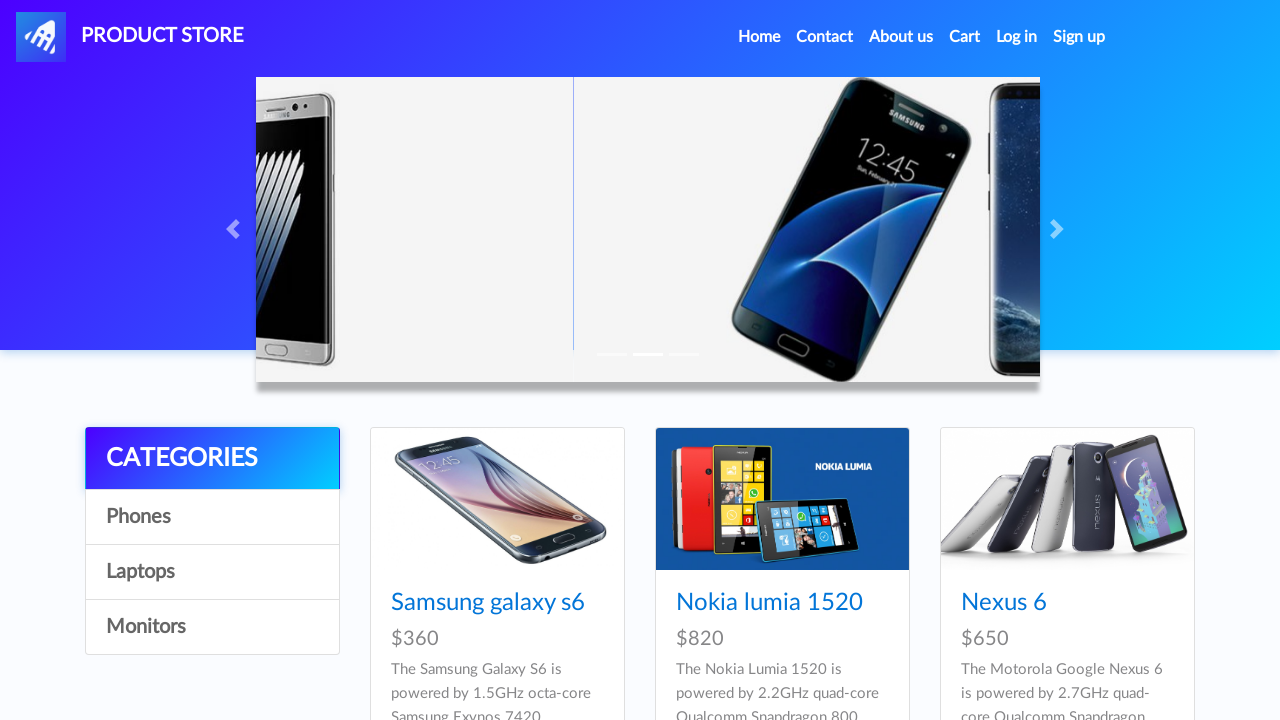

Waited for Laptops products to load
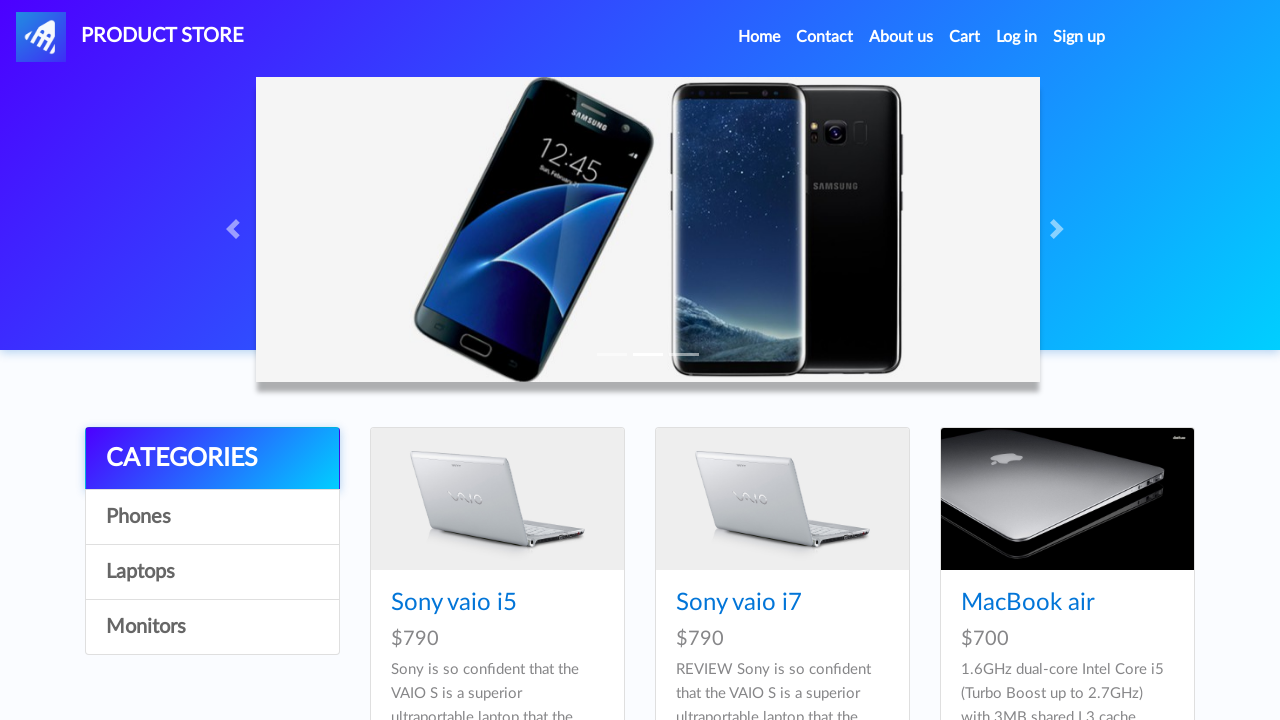

Product table loaded for Laptops category
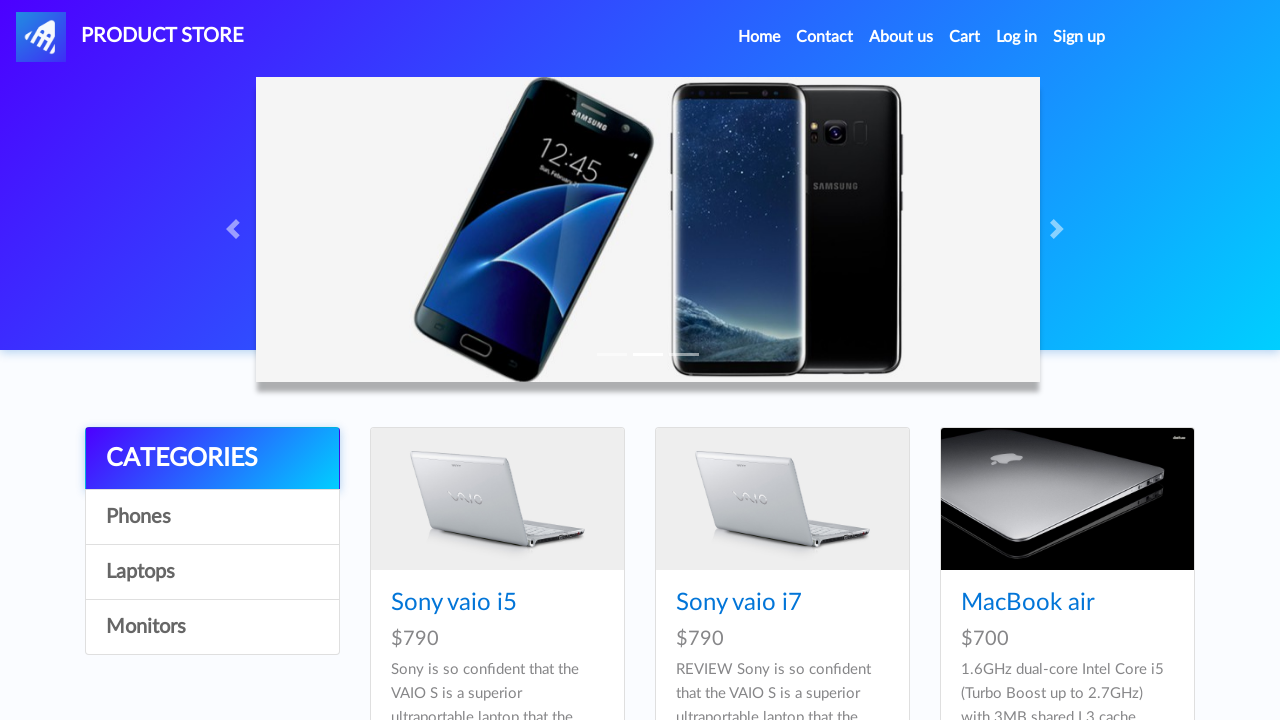

Clicked on Monitors category at (212, 627) on text=Monitors
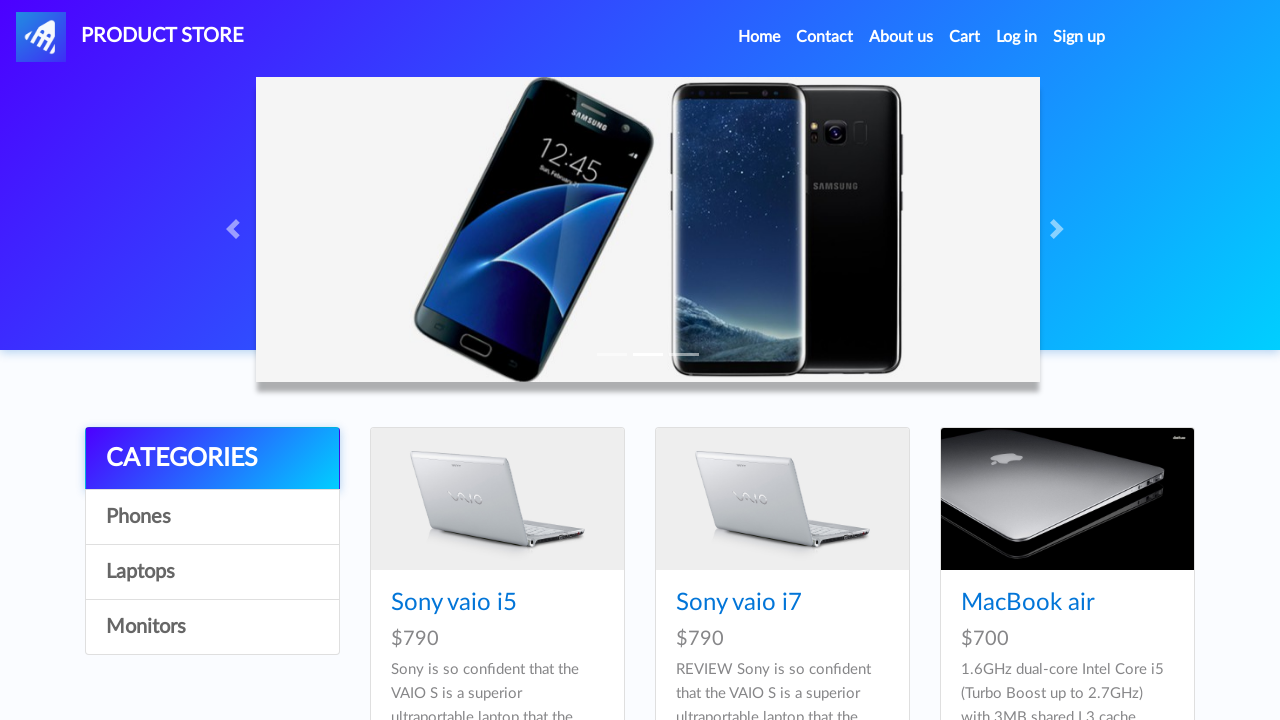

Waited for Monitors products to load
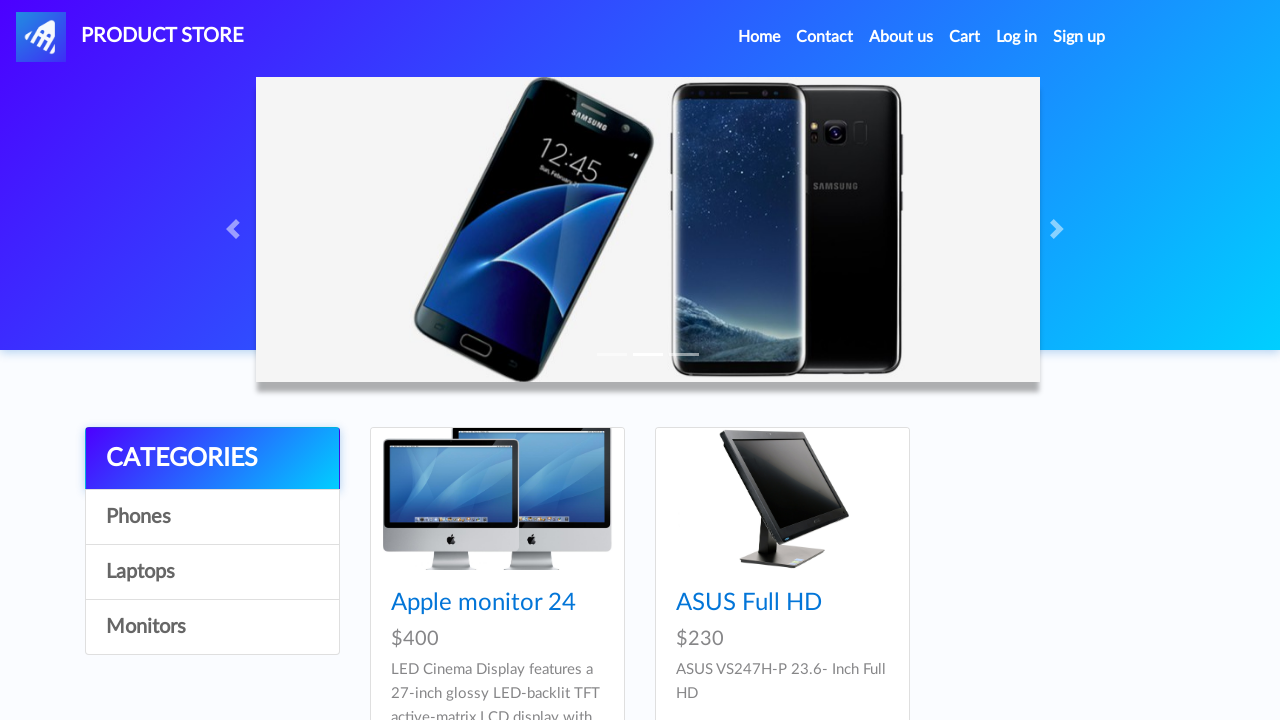

Product table loaded for Monitors category
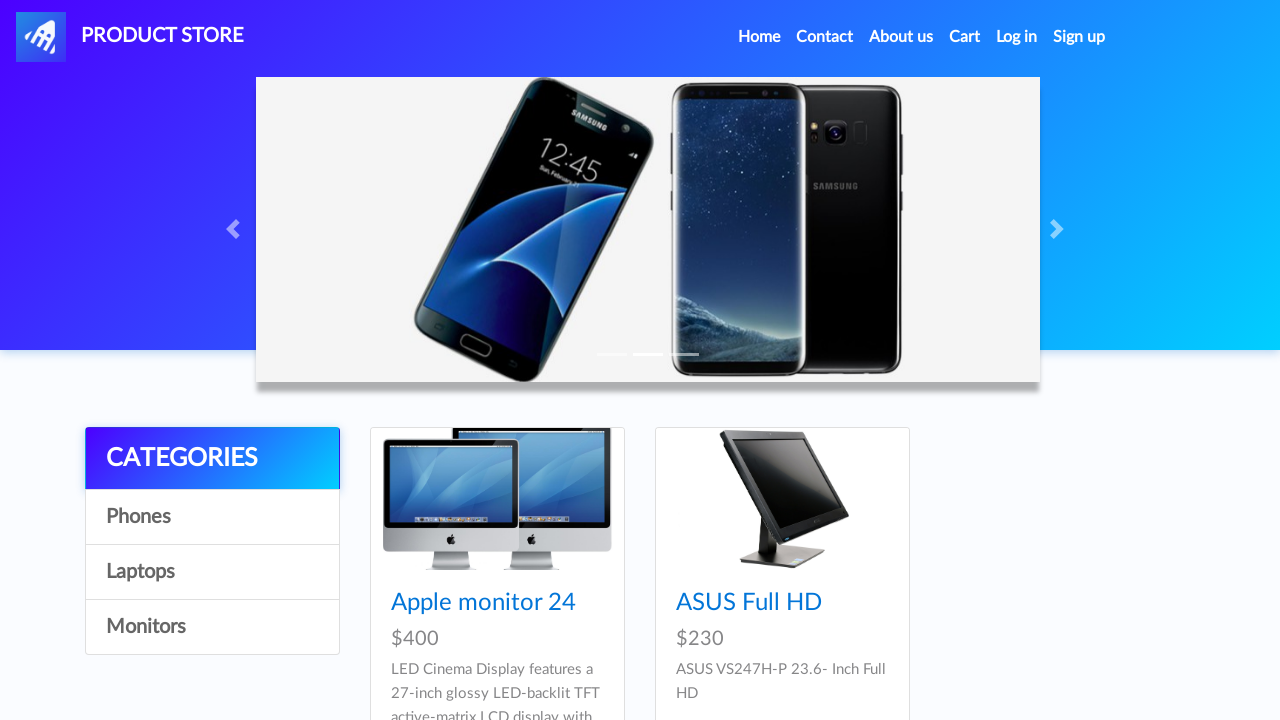

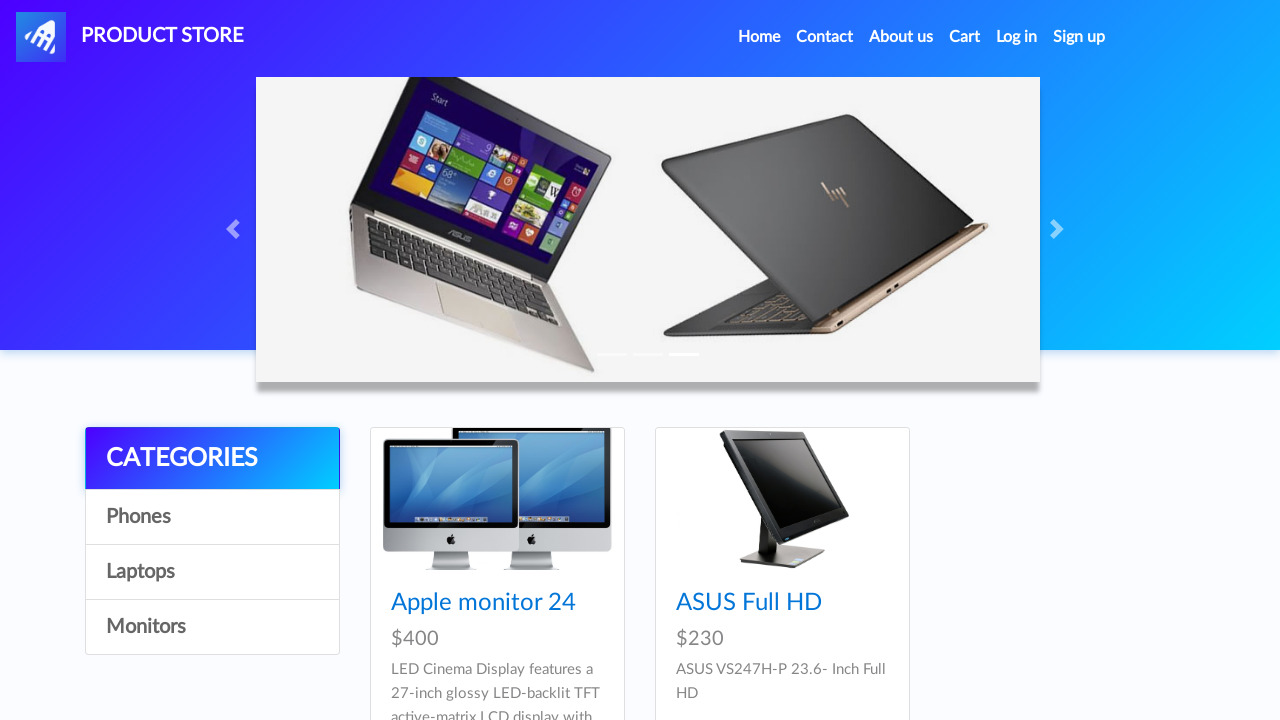